Tests right-click (context menu) functionality on a registration demo page by performing a context click on the body element and navigating the context menu with keyboard keys.

Starting URL: http://demo.automationtesting.in/Register.html

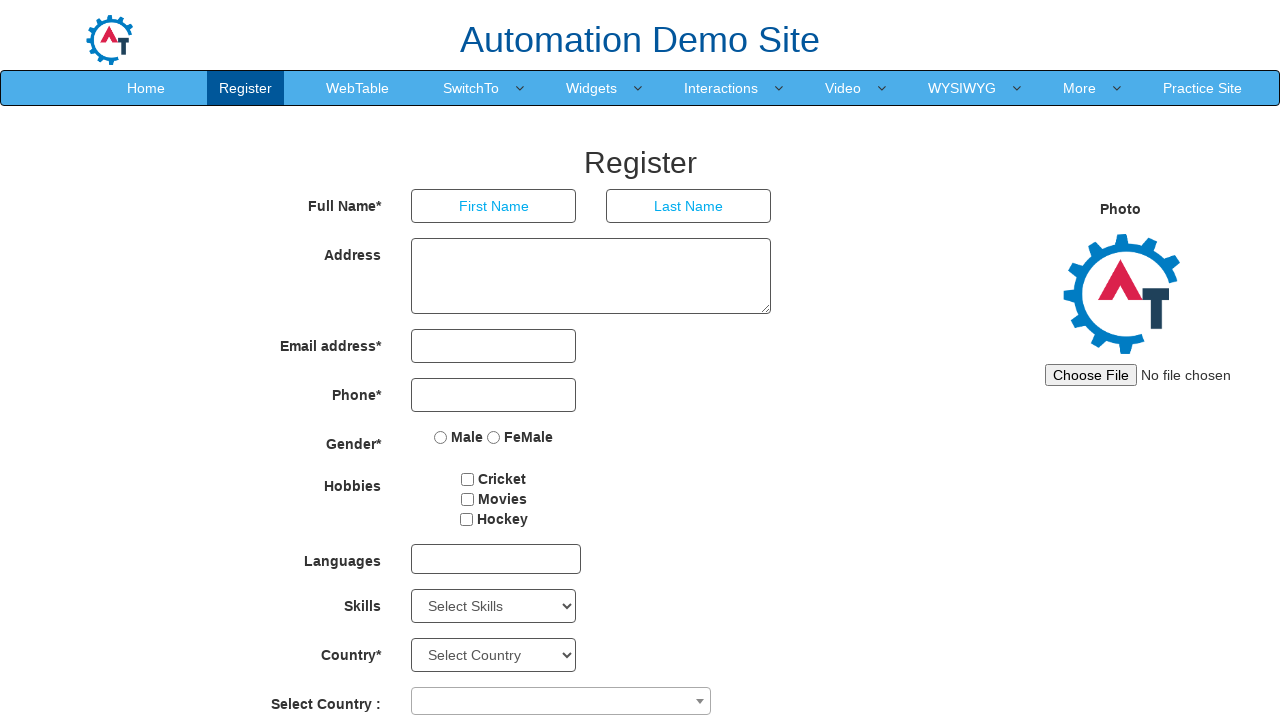

Located the body element
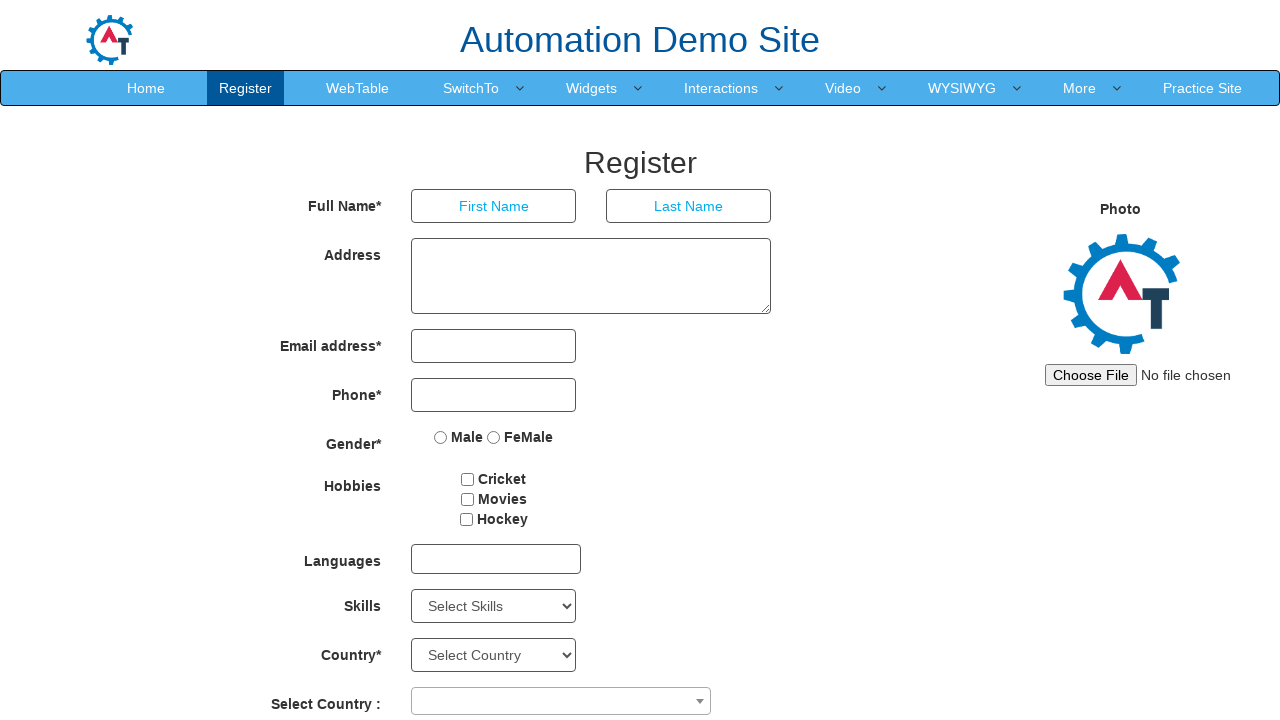

Performed right-click (context click) on body element at (640, 360) on body
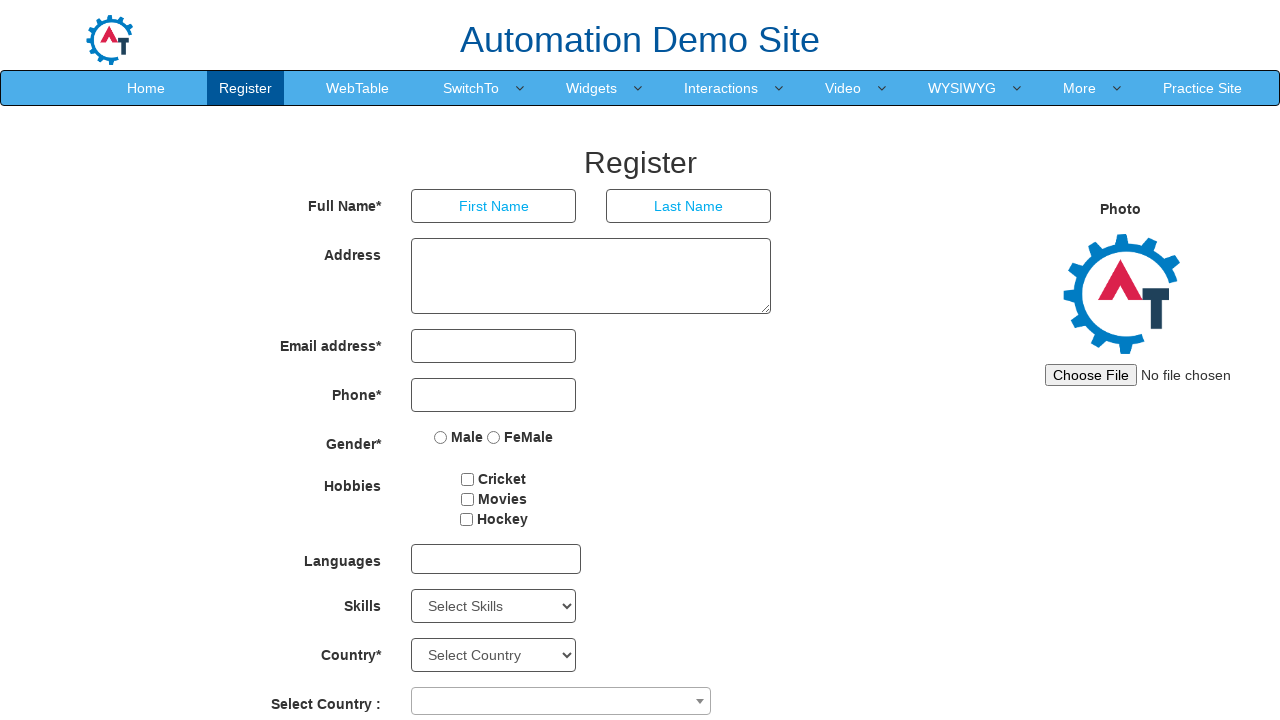

Pressed ArrowDown to navigate context menu
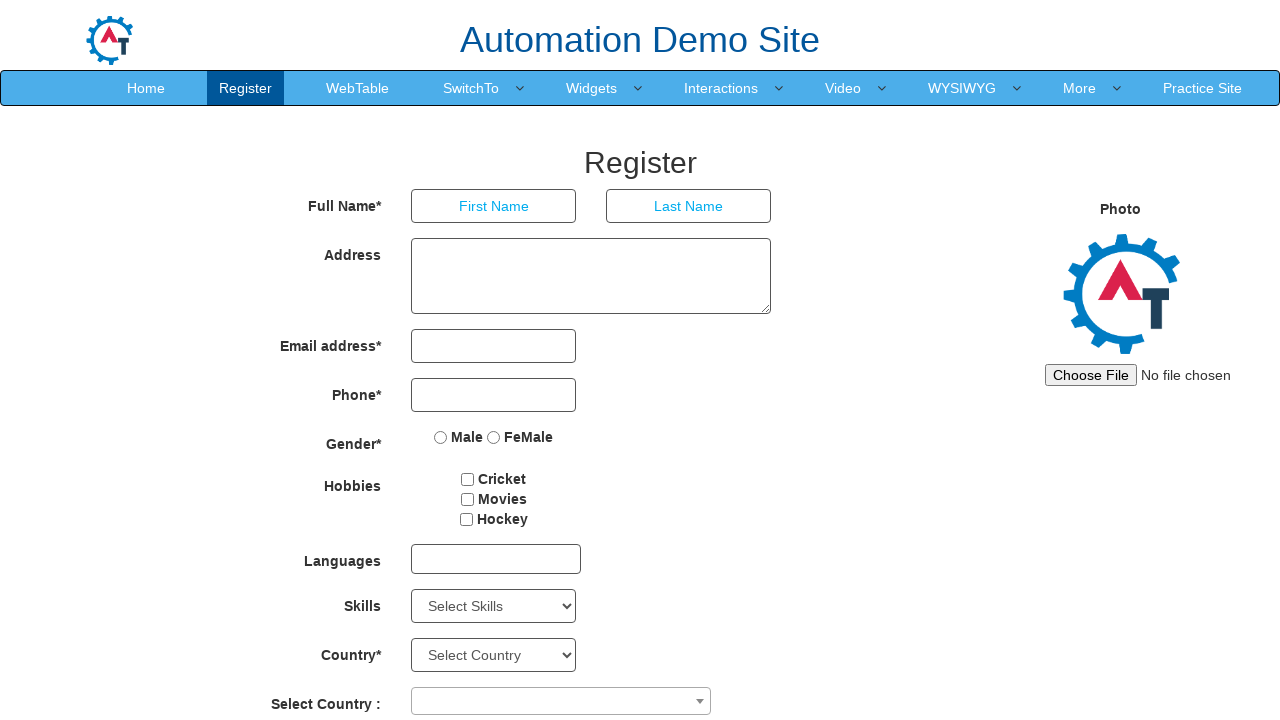

Pressed Enter to select context menu option
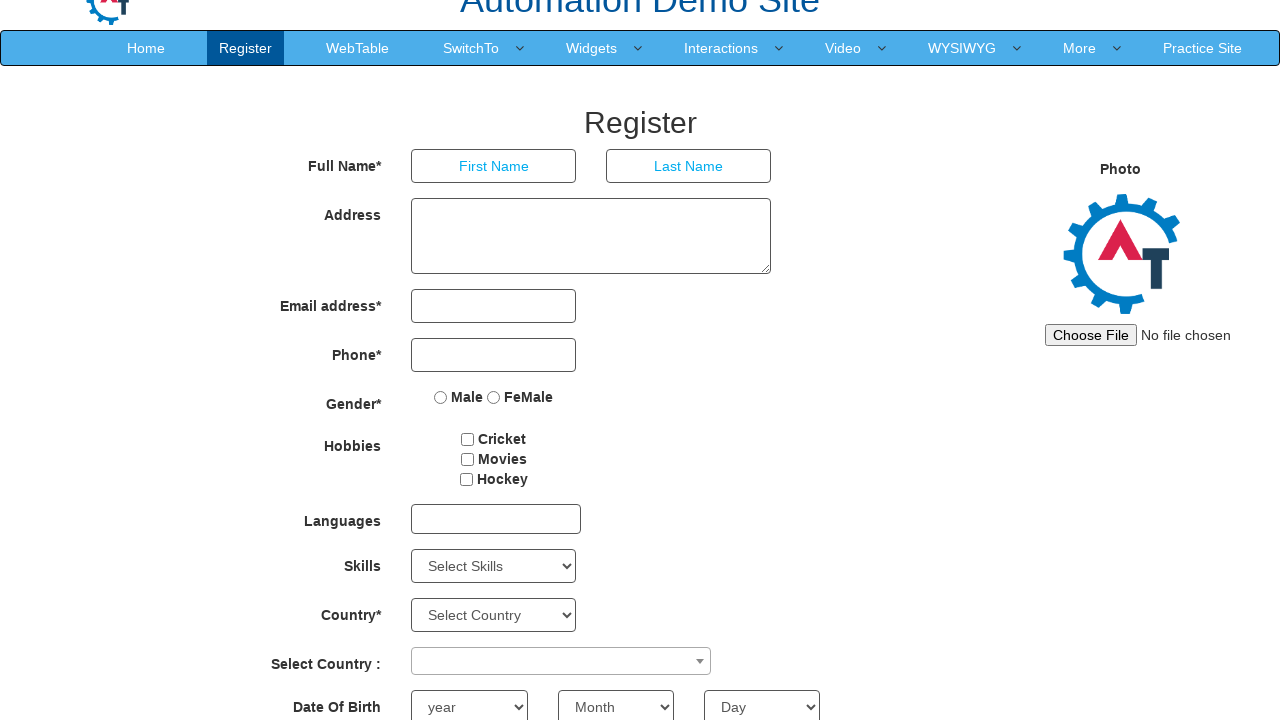

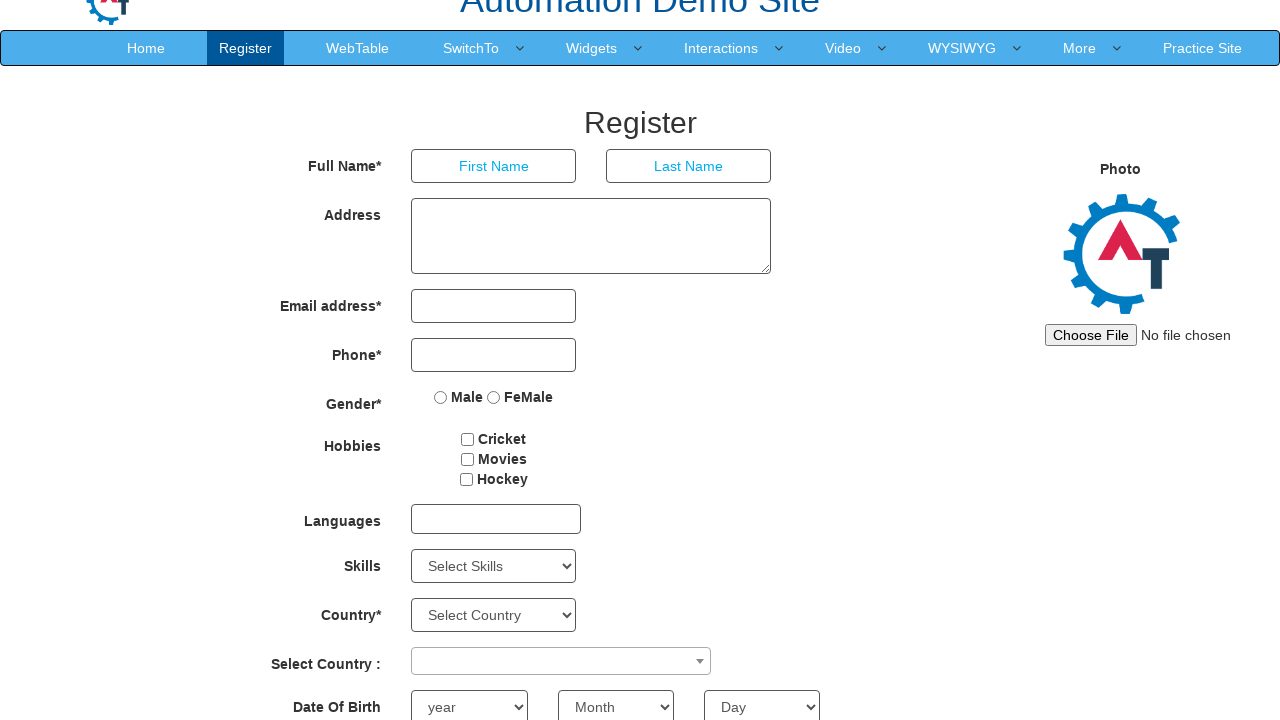